Navigates to Gmail homepage and verifies the page loads by checking the title. Maximizes the browser window.

Starting URL: https://www.gmail.com/

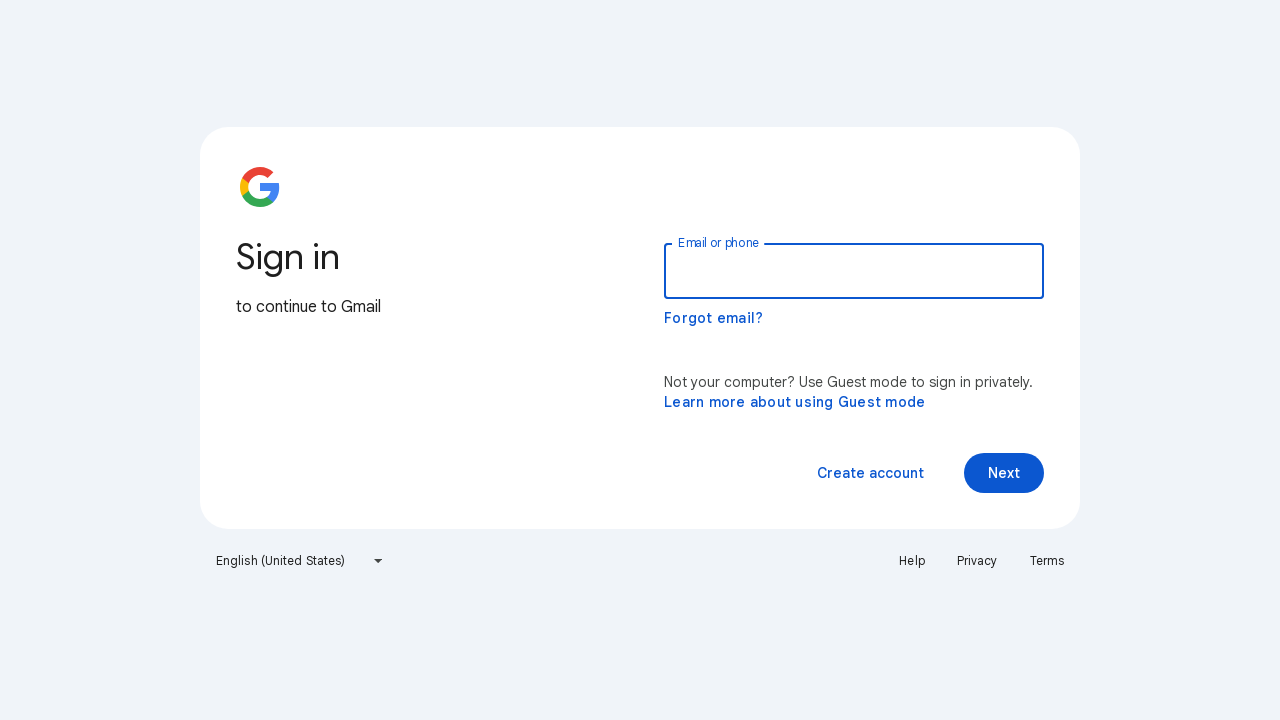

Navigated to Gmail homepage
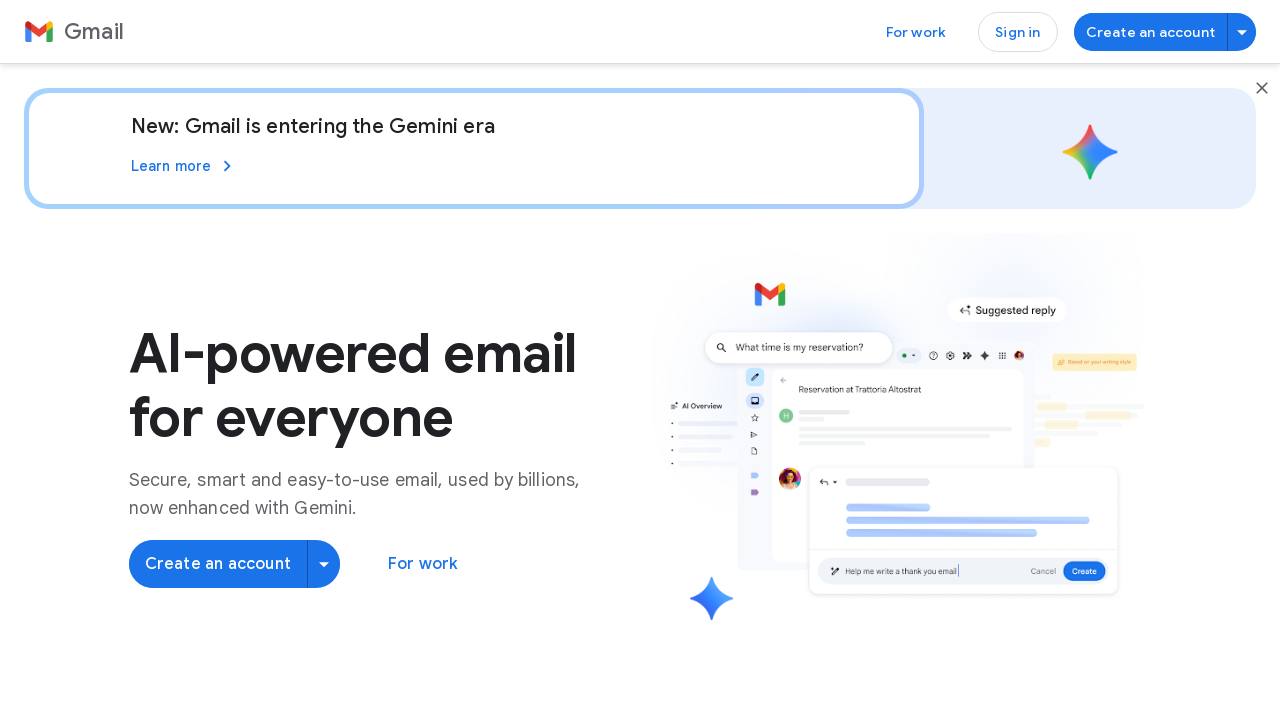

Retrieved page title: Gmail: Secure, AI-Powered Email for Everyone | Google Workspace
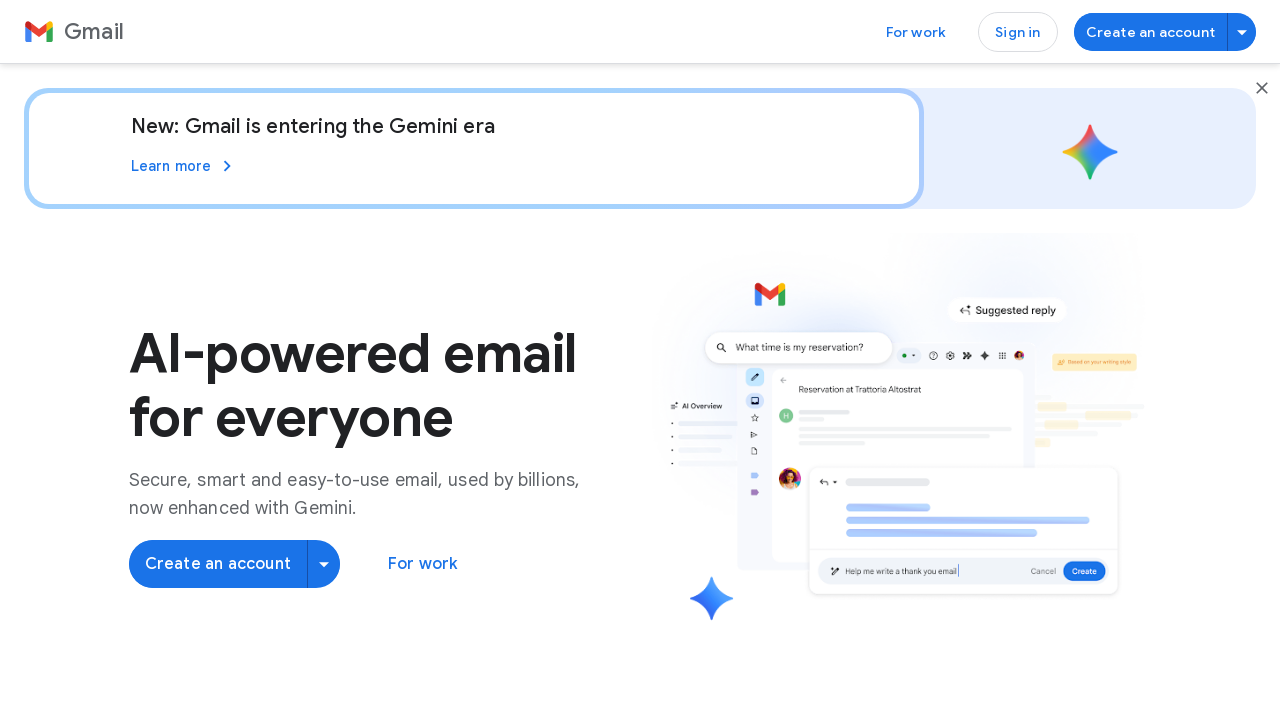

Maximized browser window to 1920x1080
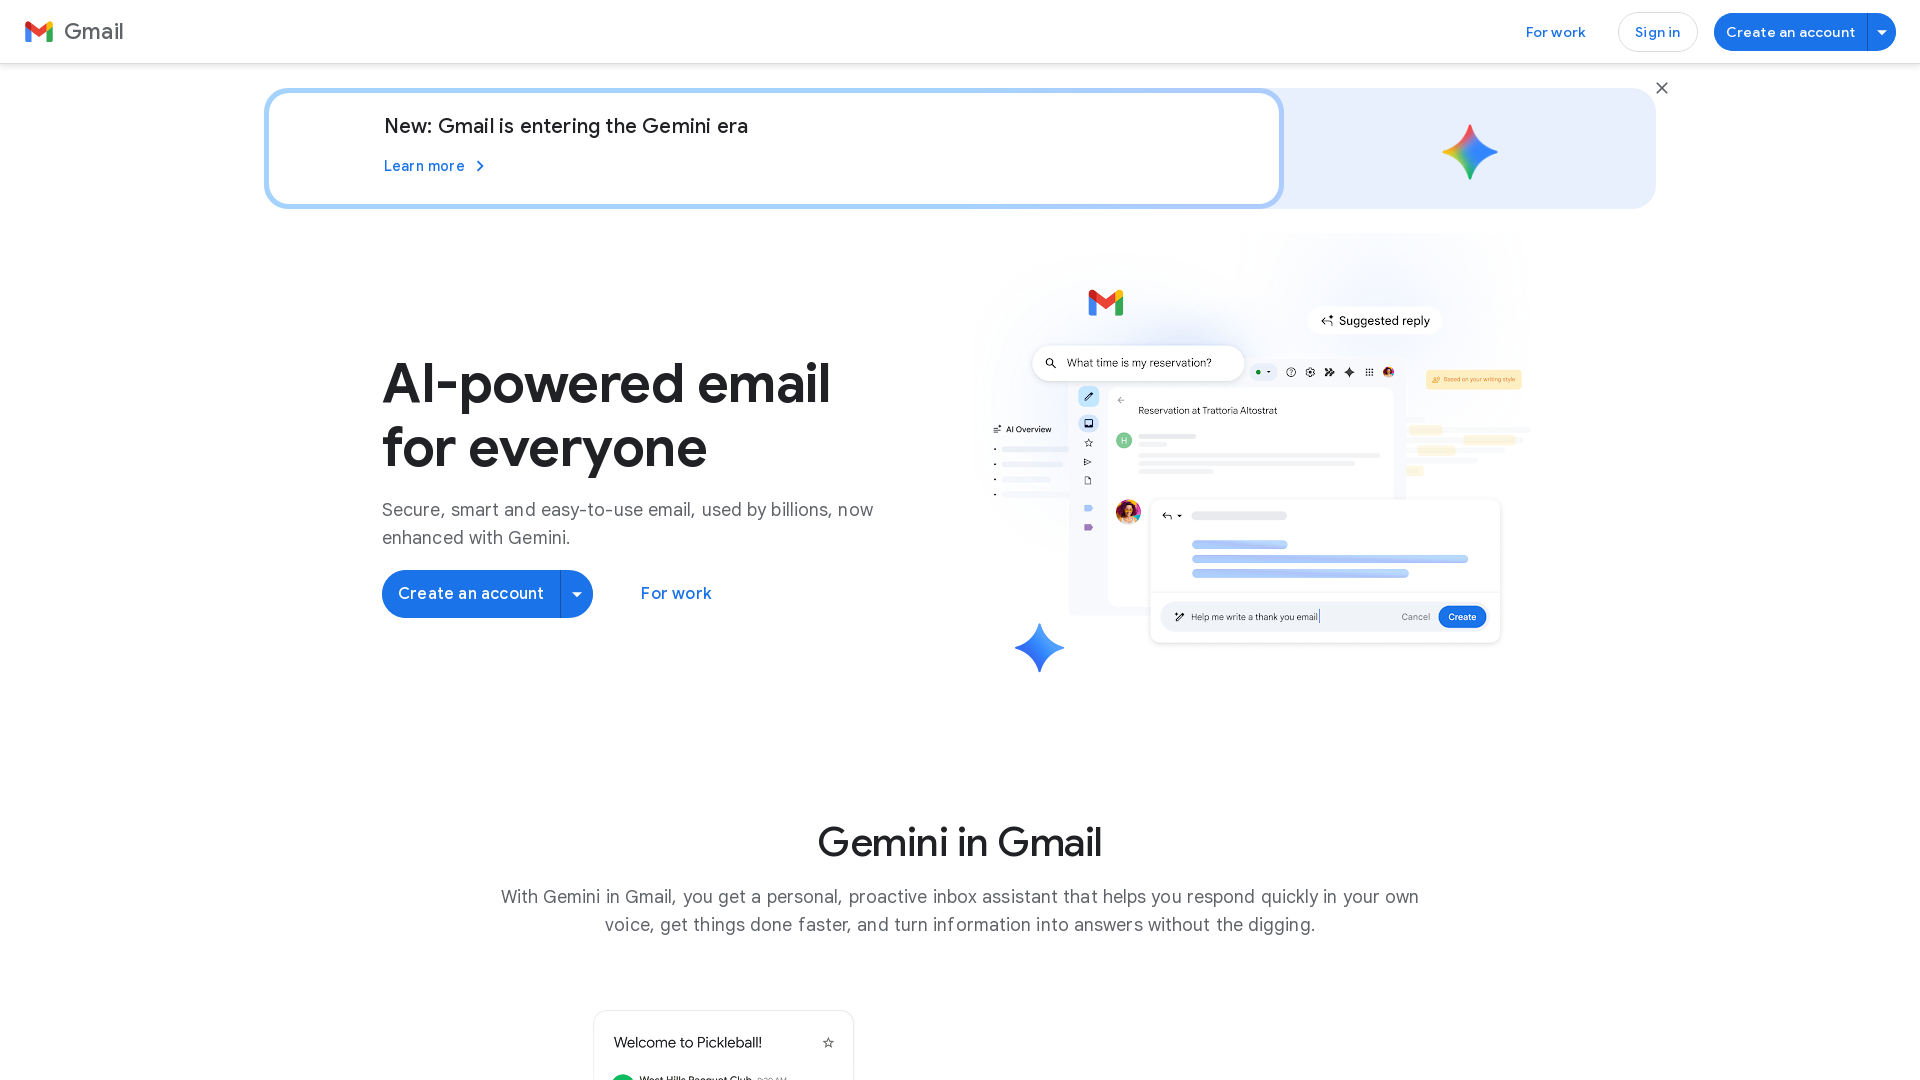

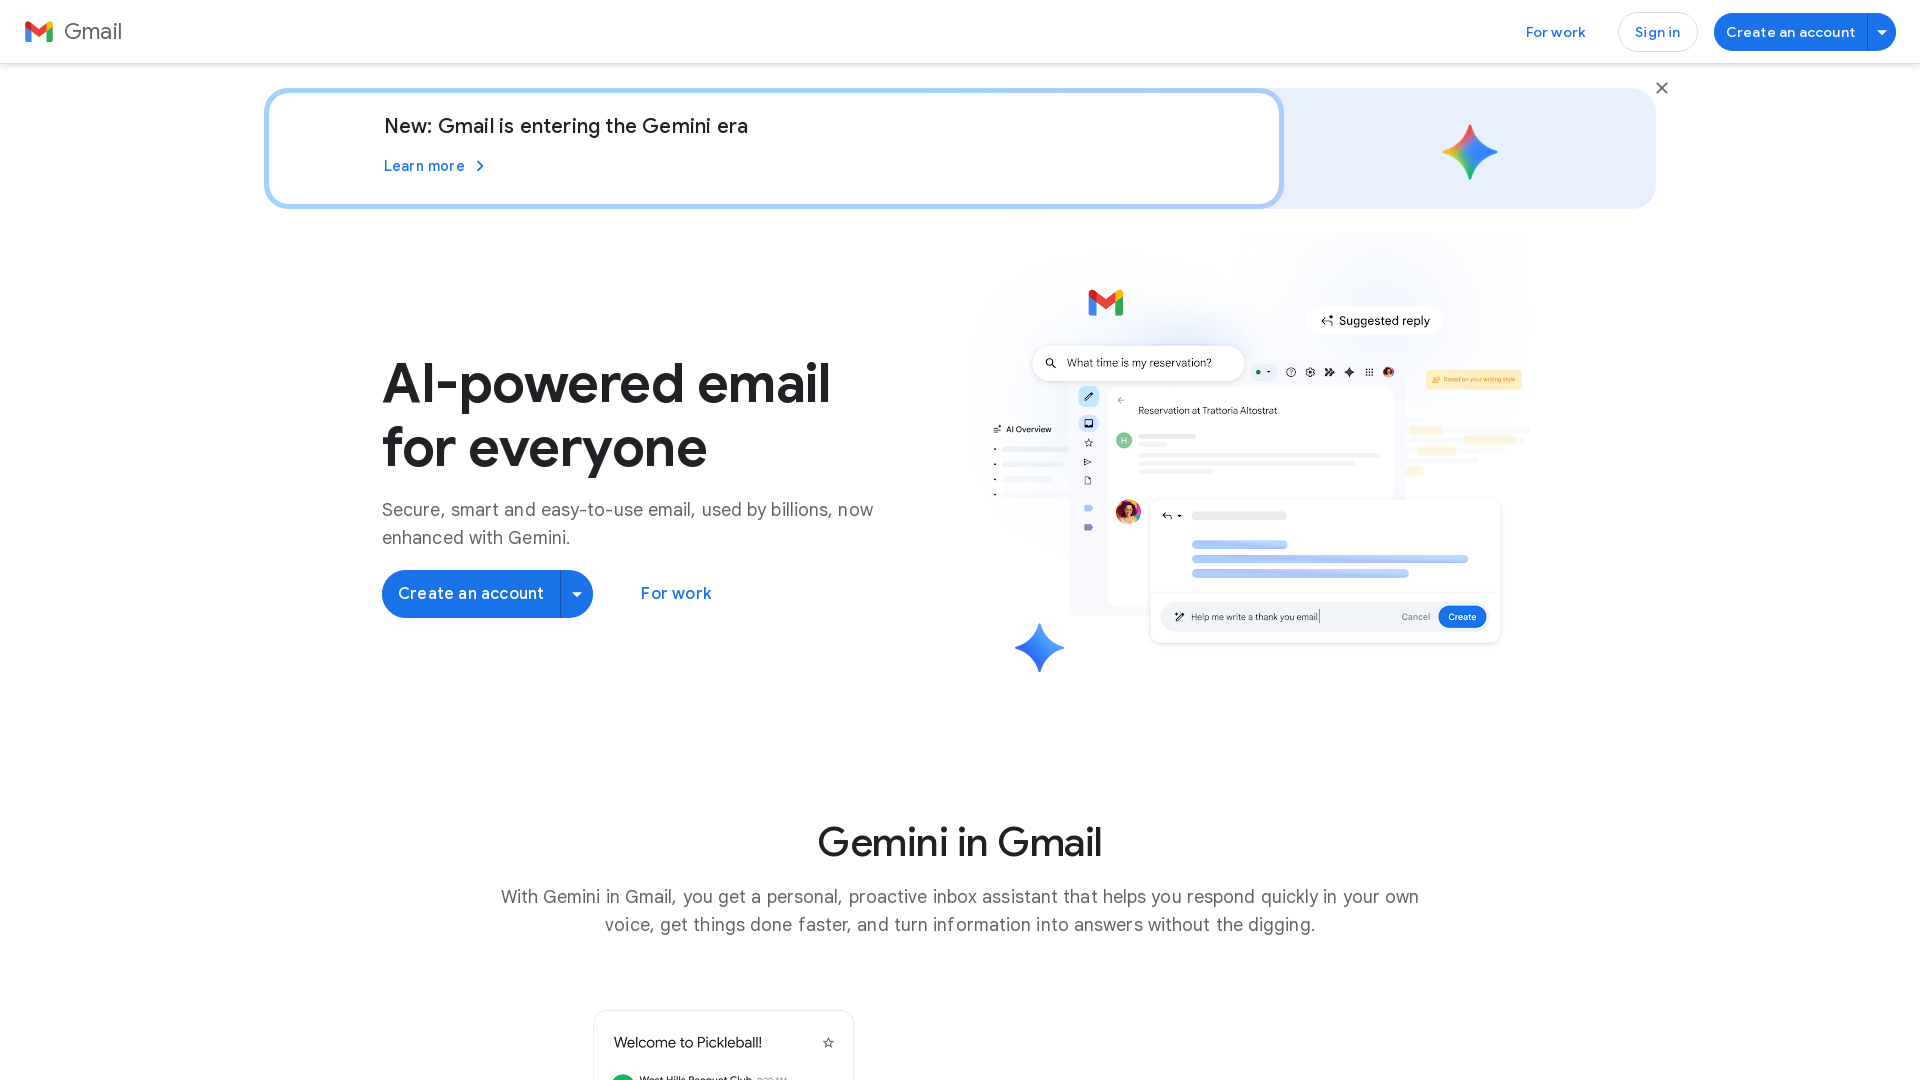